Tests window handling functionality by clicking a link that opens a new window, switching to the new window, and verifying the text content on the new page.

Starting URL: http://the-internet.herokuapp.com/windows

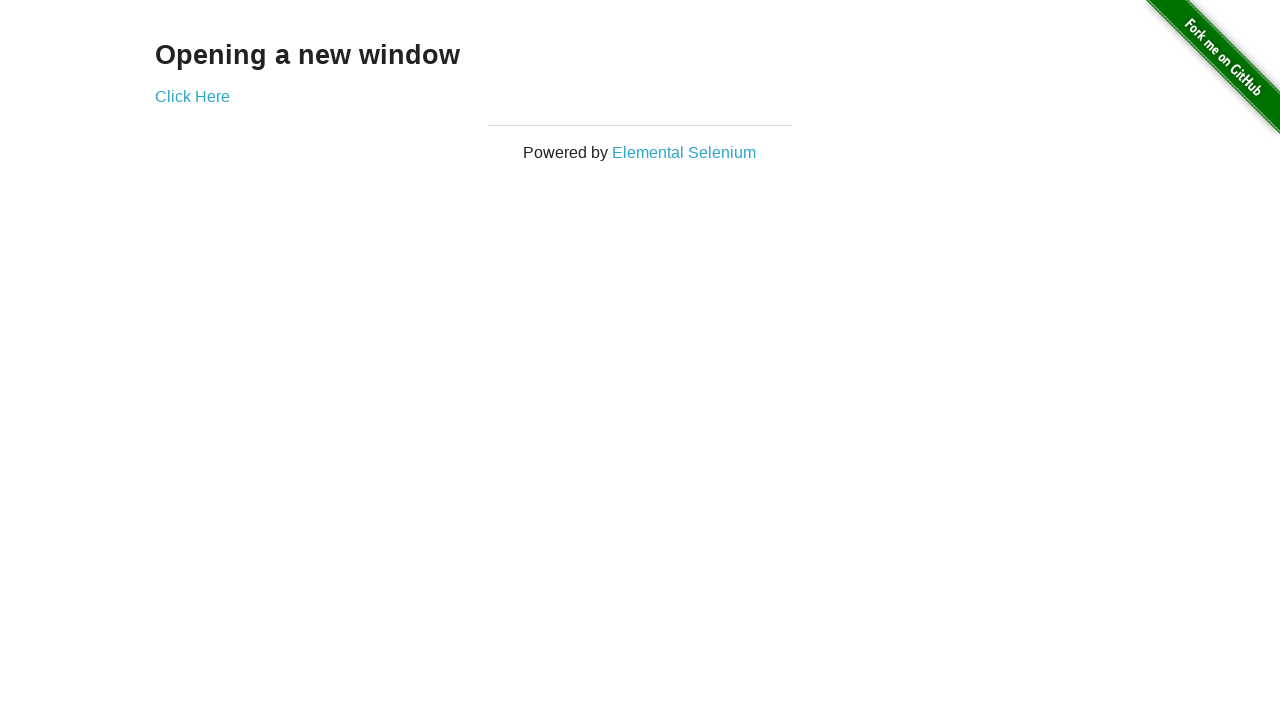

Clicked 'Click Here' link to open new window at (192, 96) on xpath=//*[@id='content']/div/a
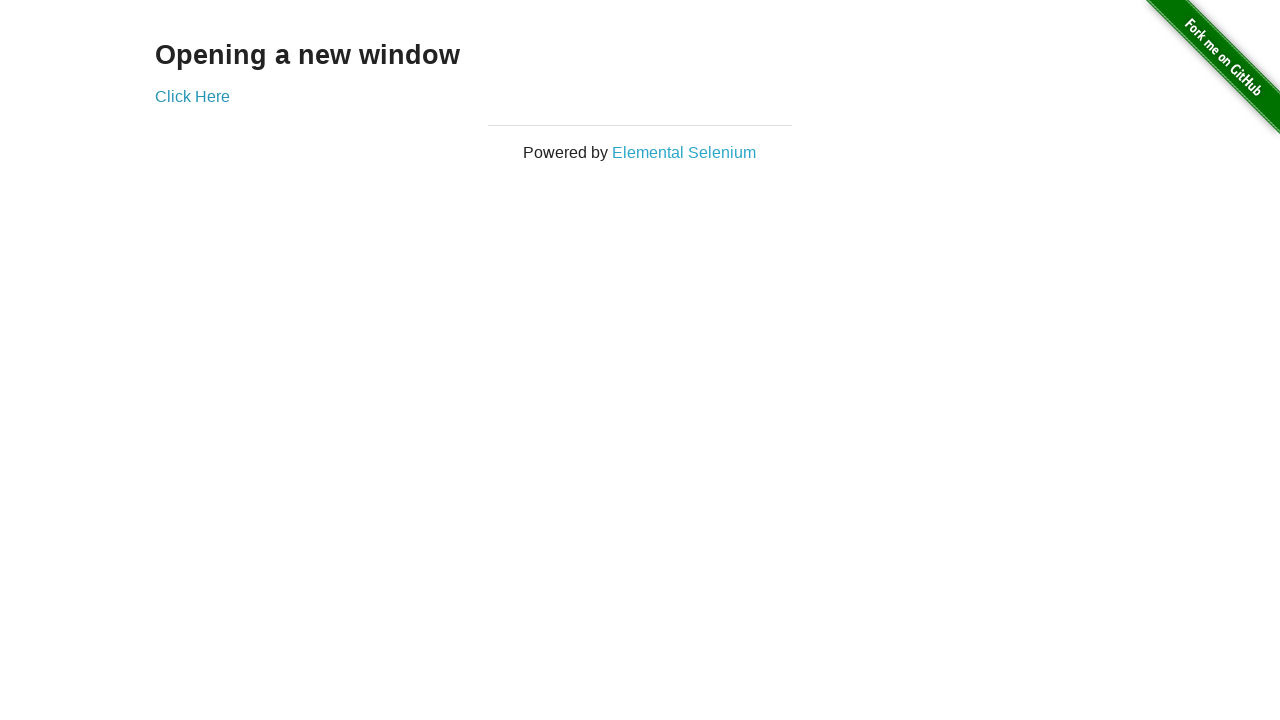

New window opened and captured
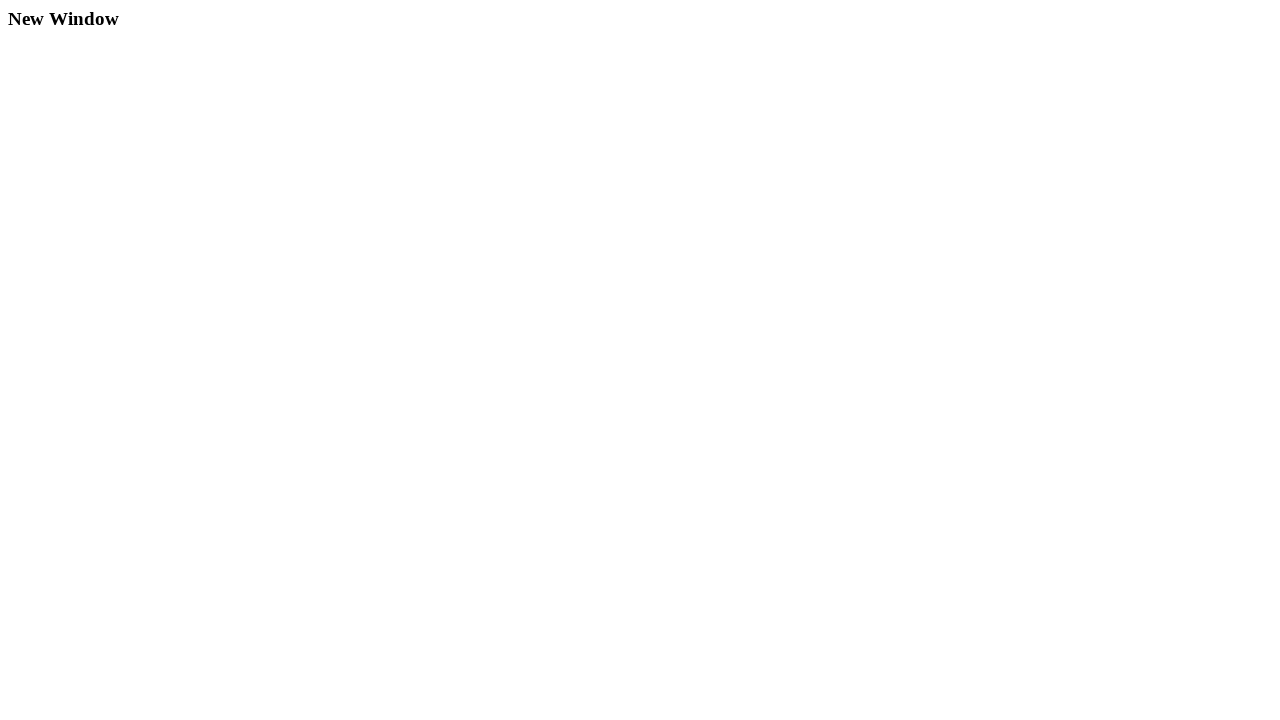

Waited for heading element to load on new page
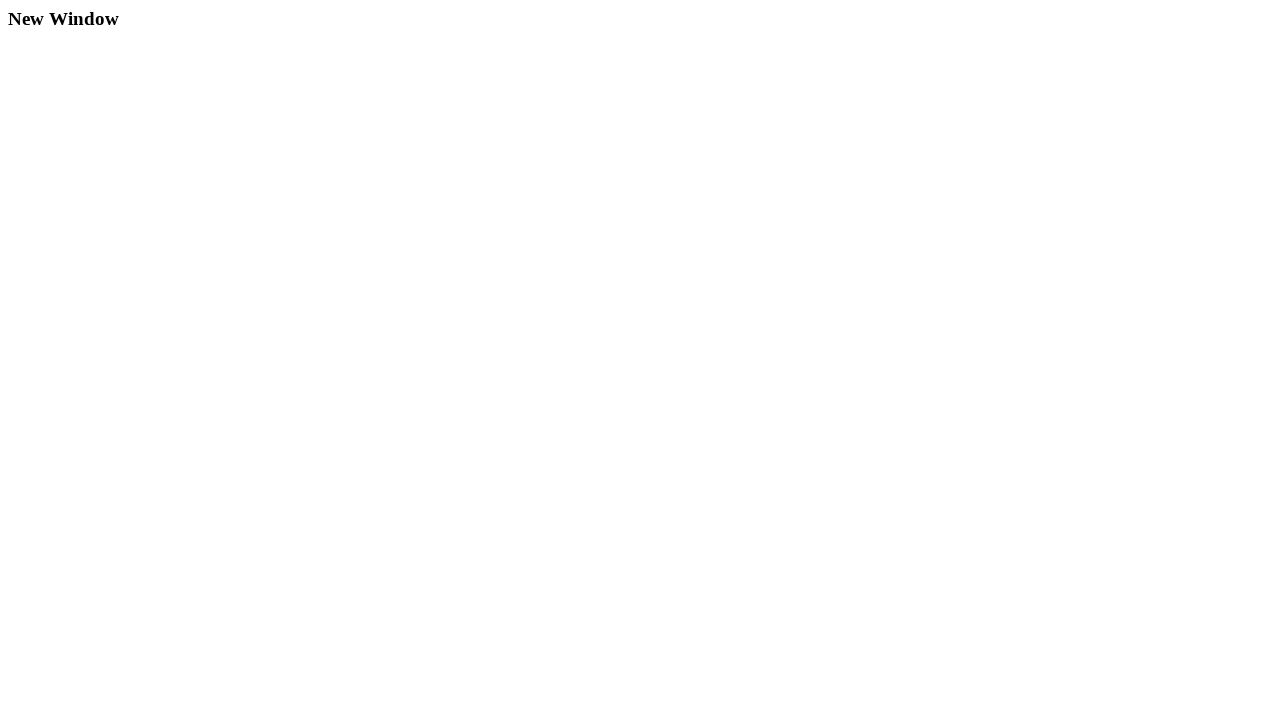

Retrieved heading text: 'New Window'
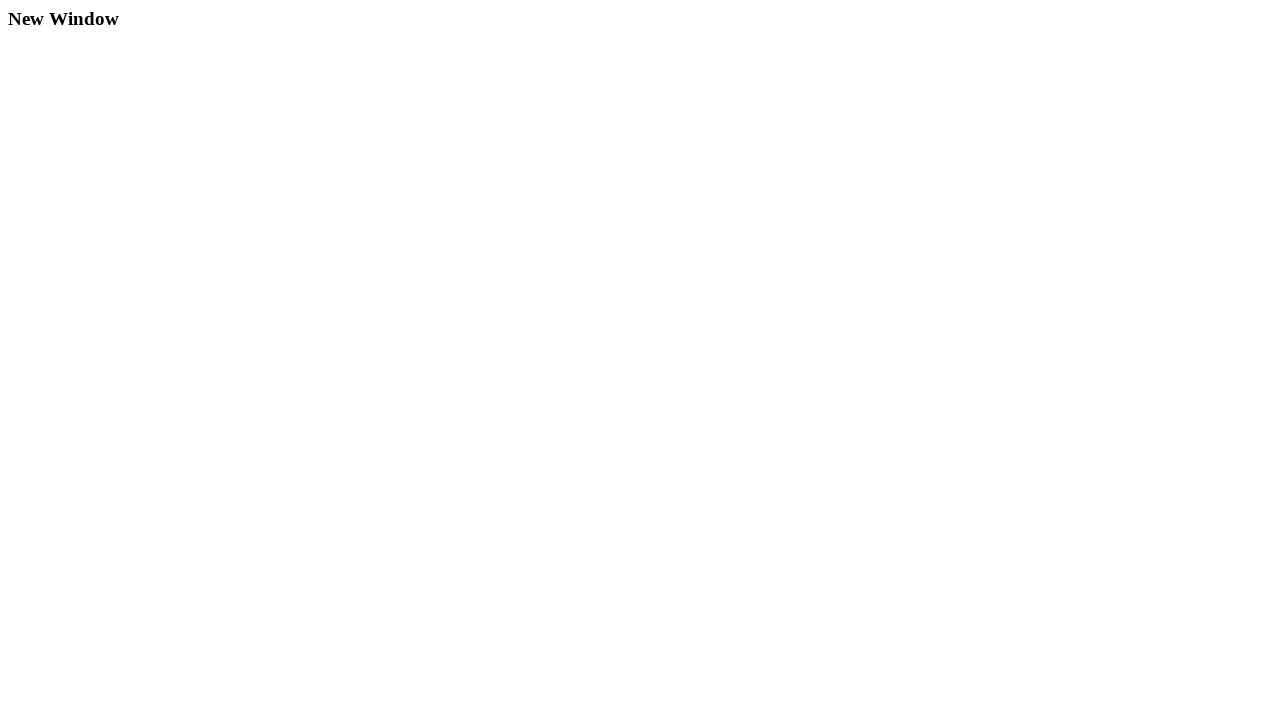

Verified heading text contains 'New Window'
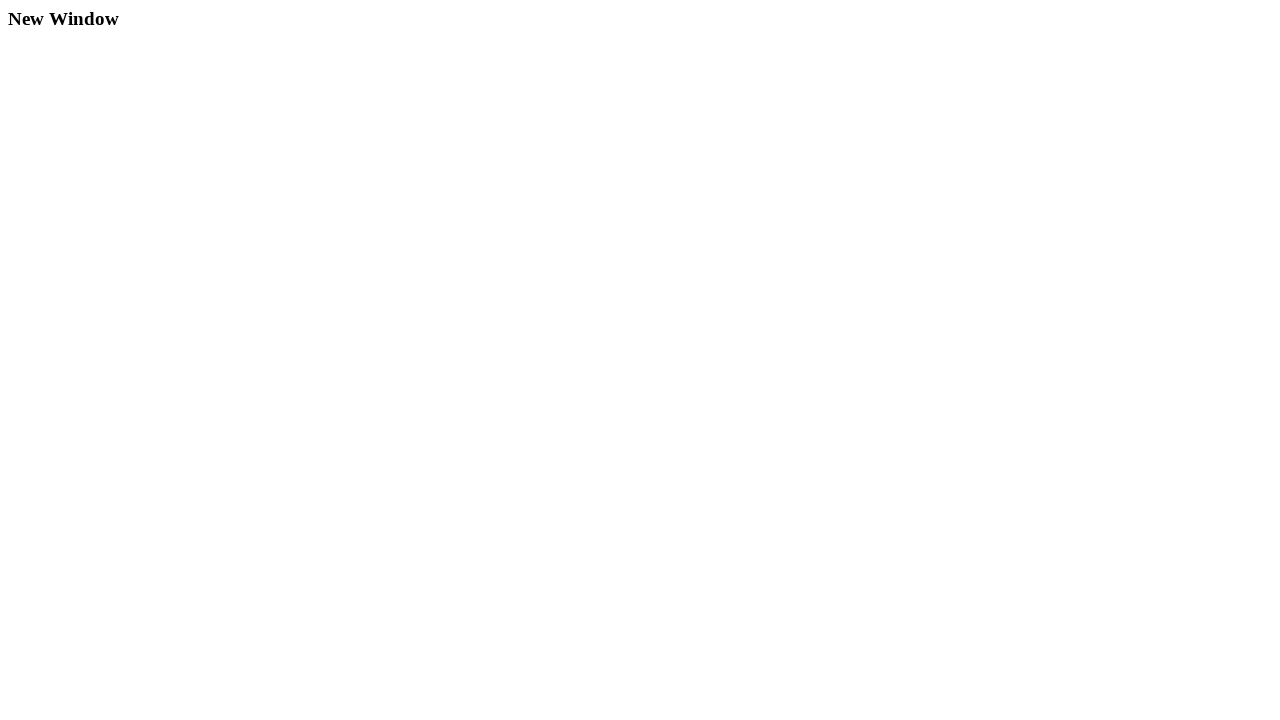

Closed new window
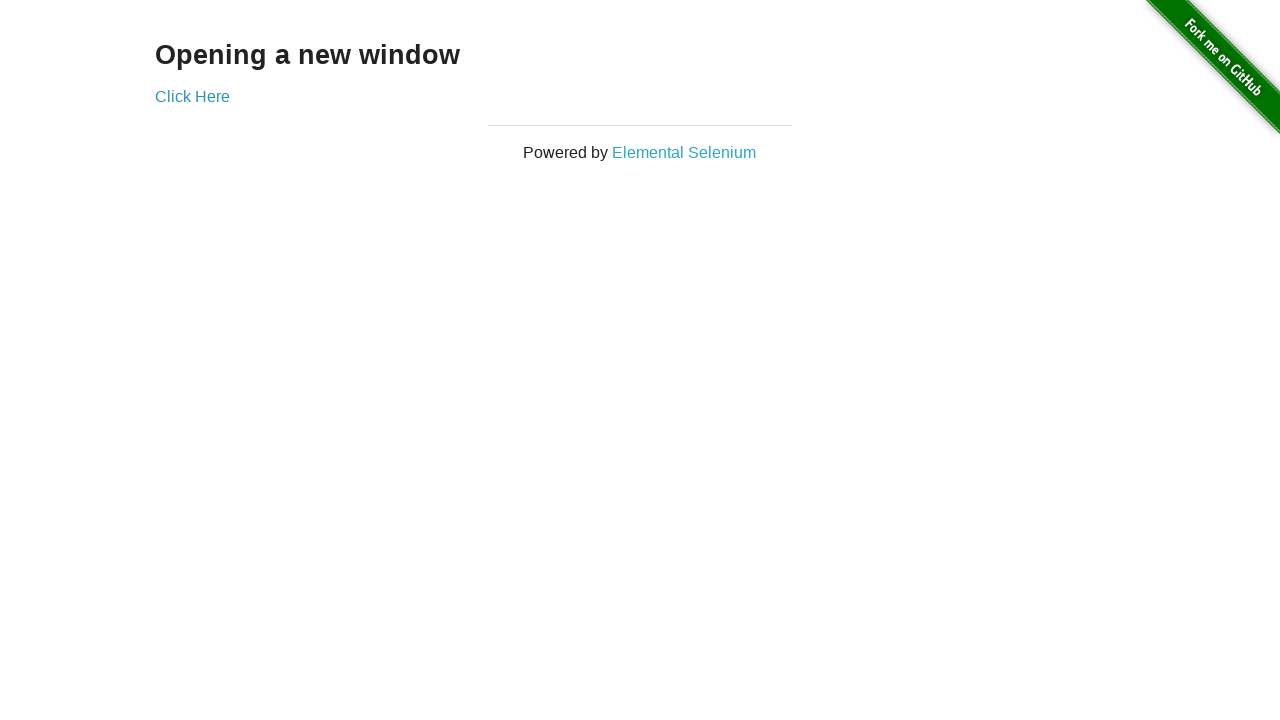

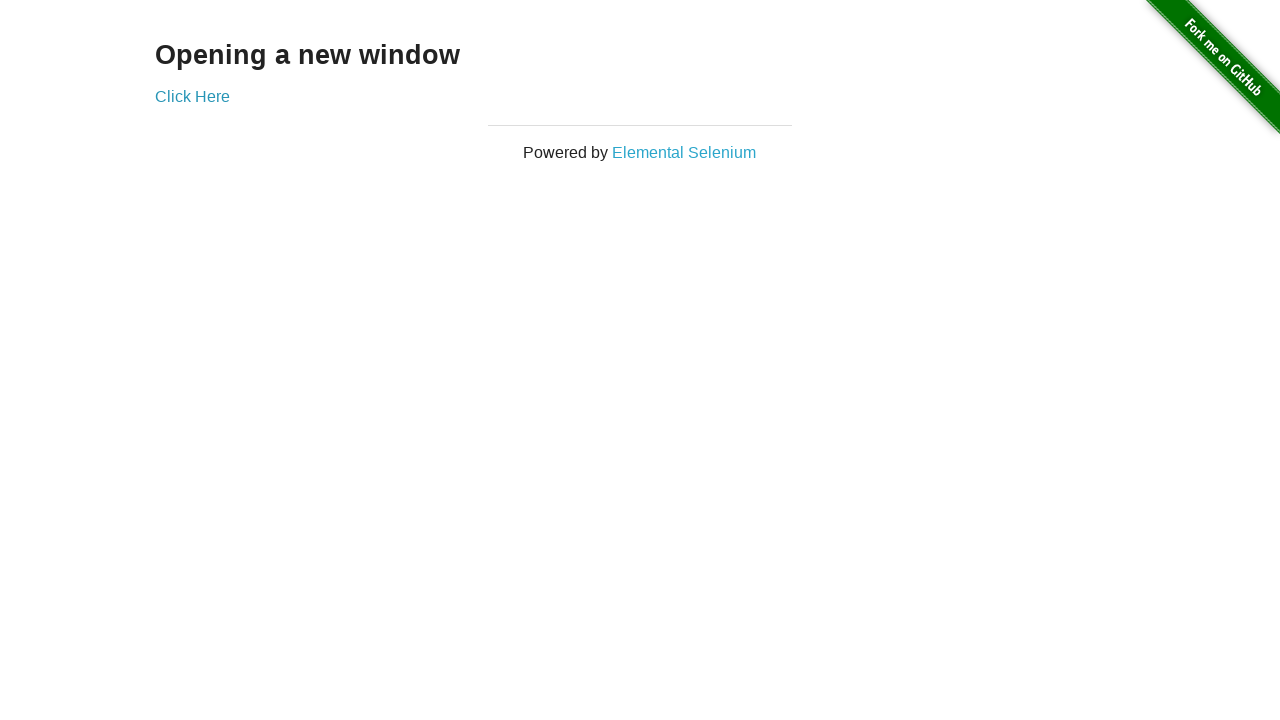